Navigates to the Selenium HQ website and retrieves the page title to verify the page loads correctly

Starting URL: https://www.seleniumhq.org

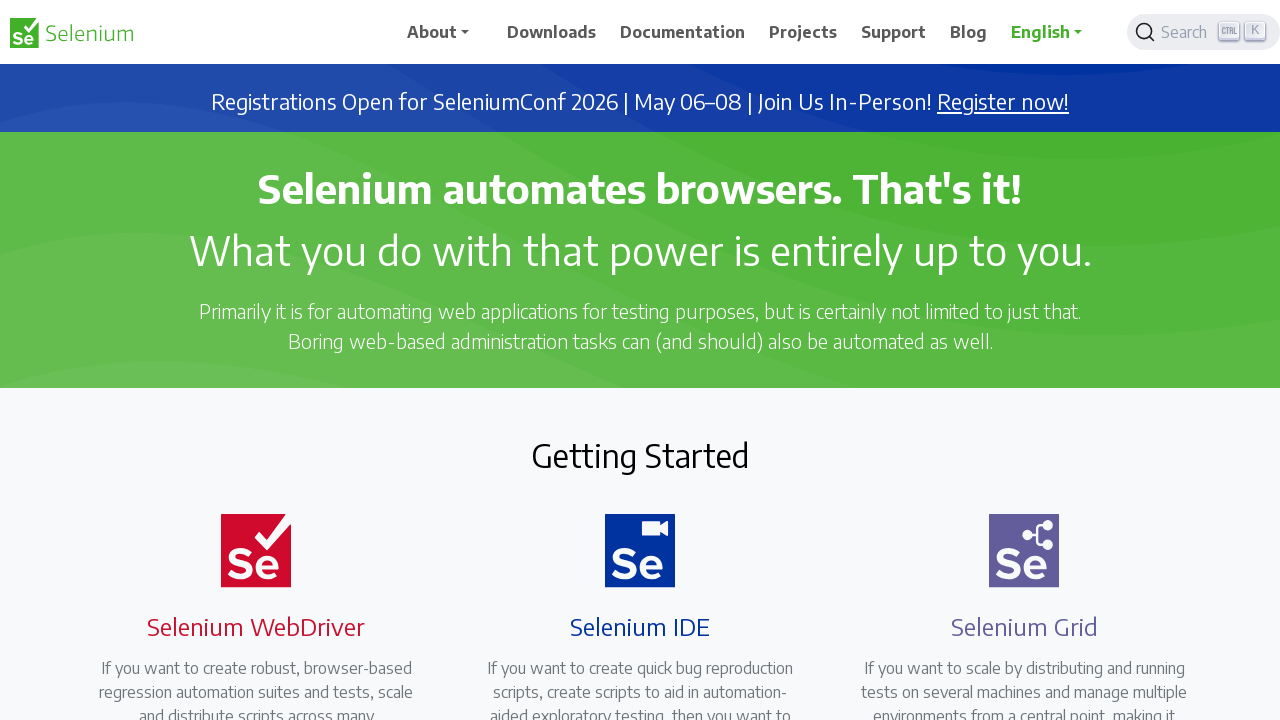

Navigated to Selenium HQ website at https://www.seleniumhq.org
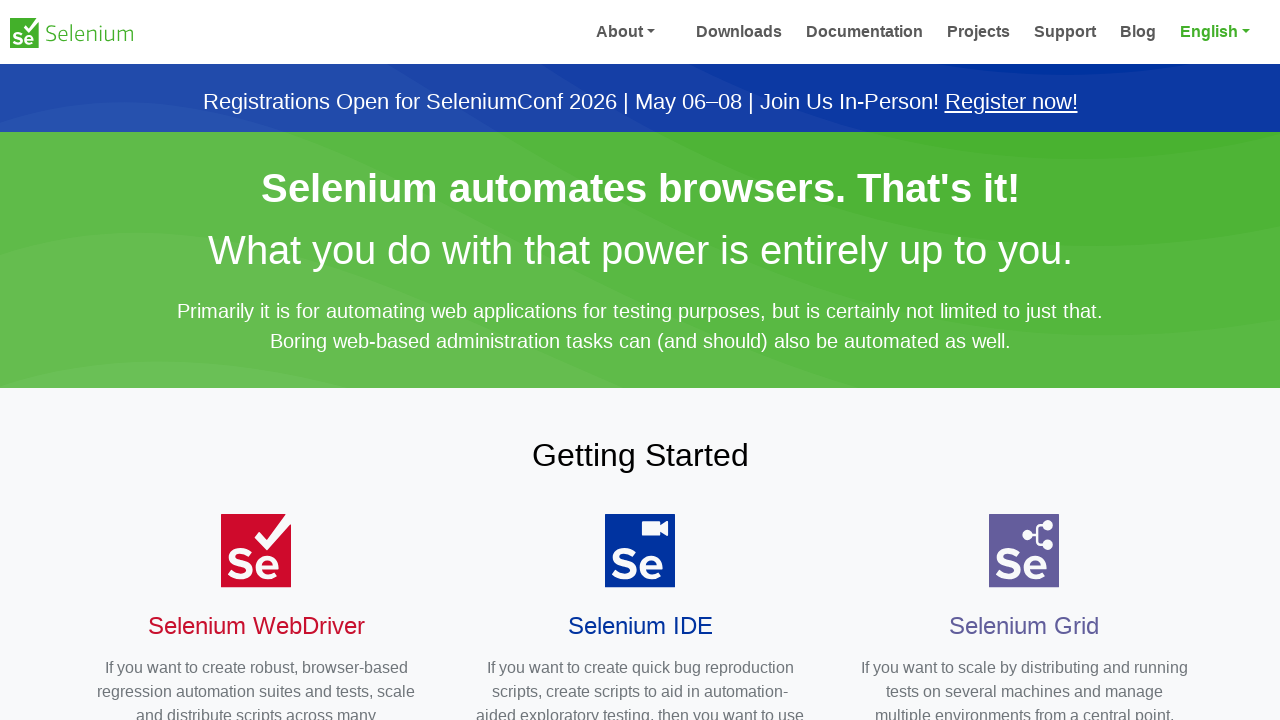

Page DOM content loaded
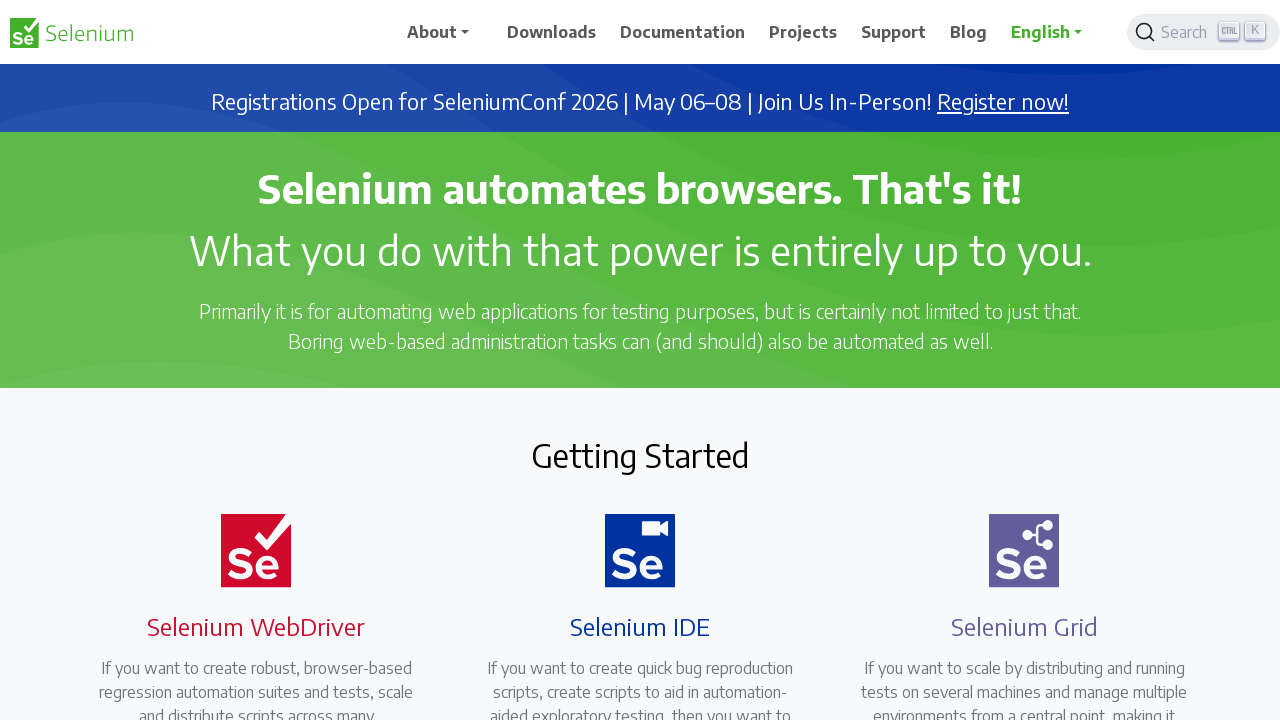

Retrieved page title: Selenium
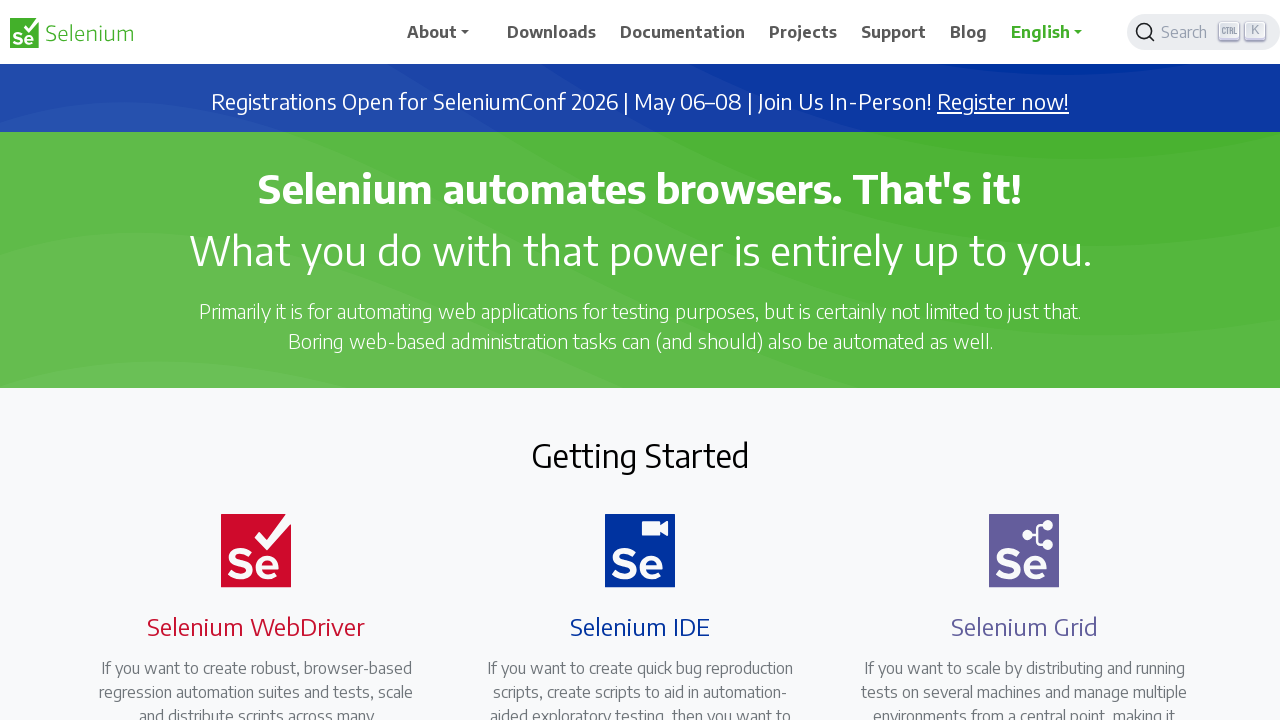

Printed title to console: Selenium
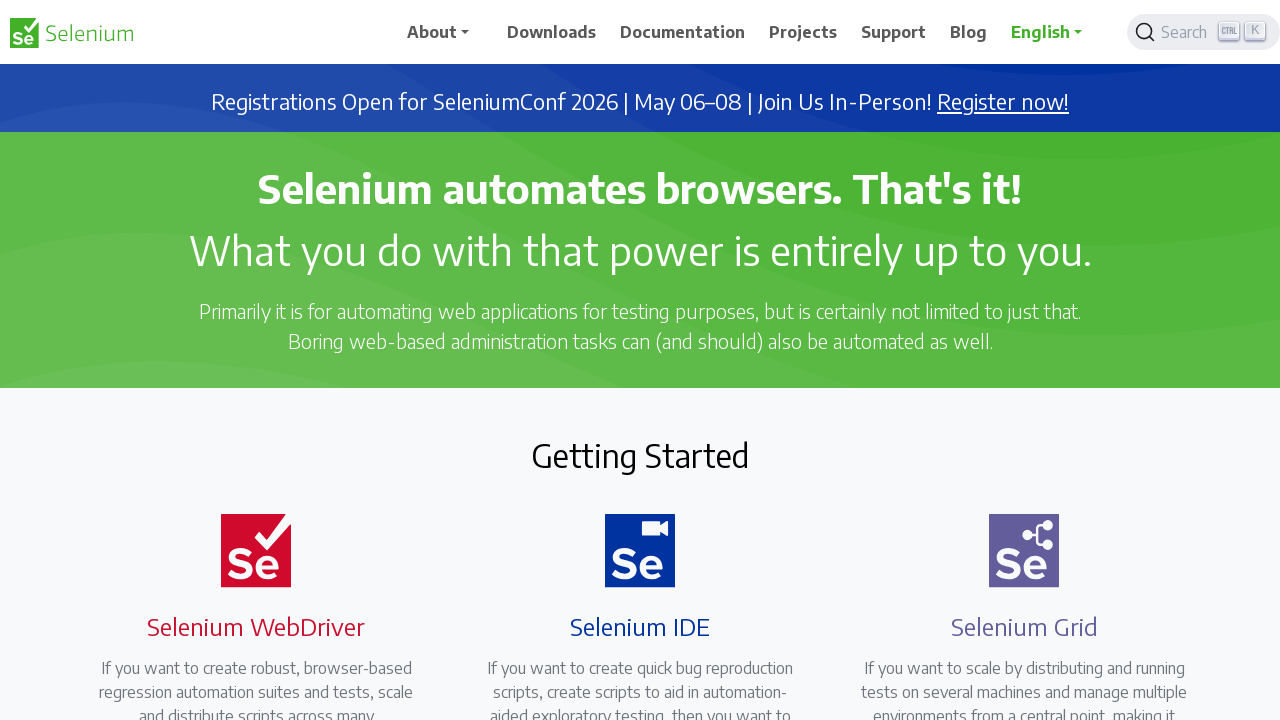

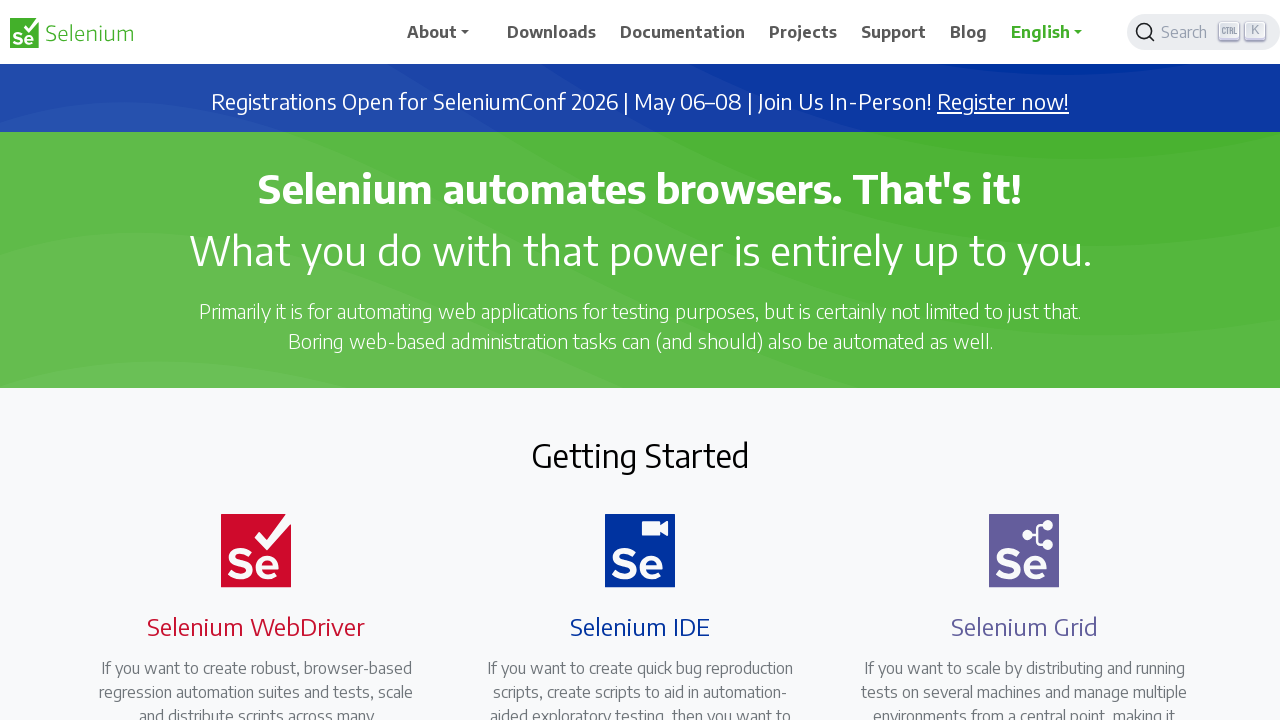